Tests an auto-suggest dropdown by typing "ind" and selecting "India" from the suggestions

Starting URL: https://rahulshettyacademy.com/dropdownsPractise/

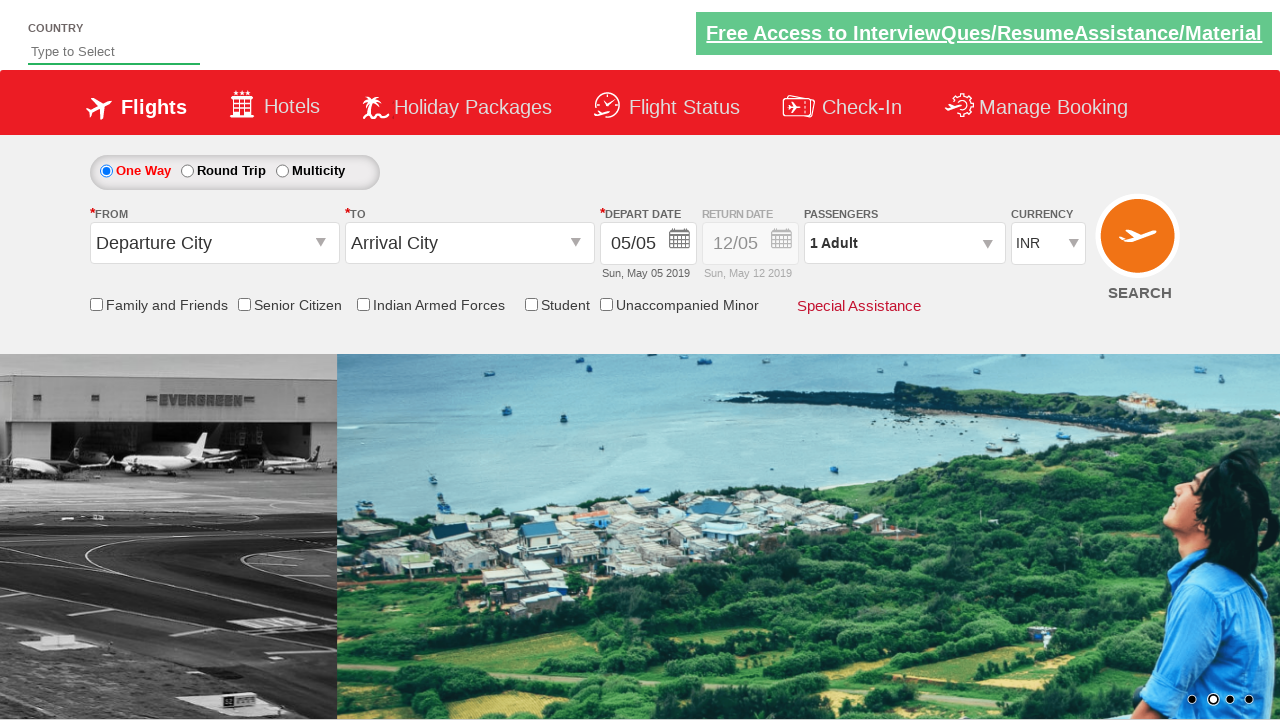

Typed 'ind' into the auto-suggest field on #autosuggest
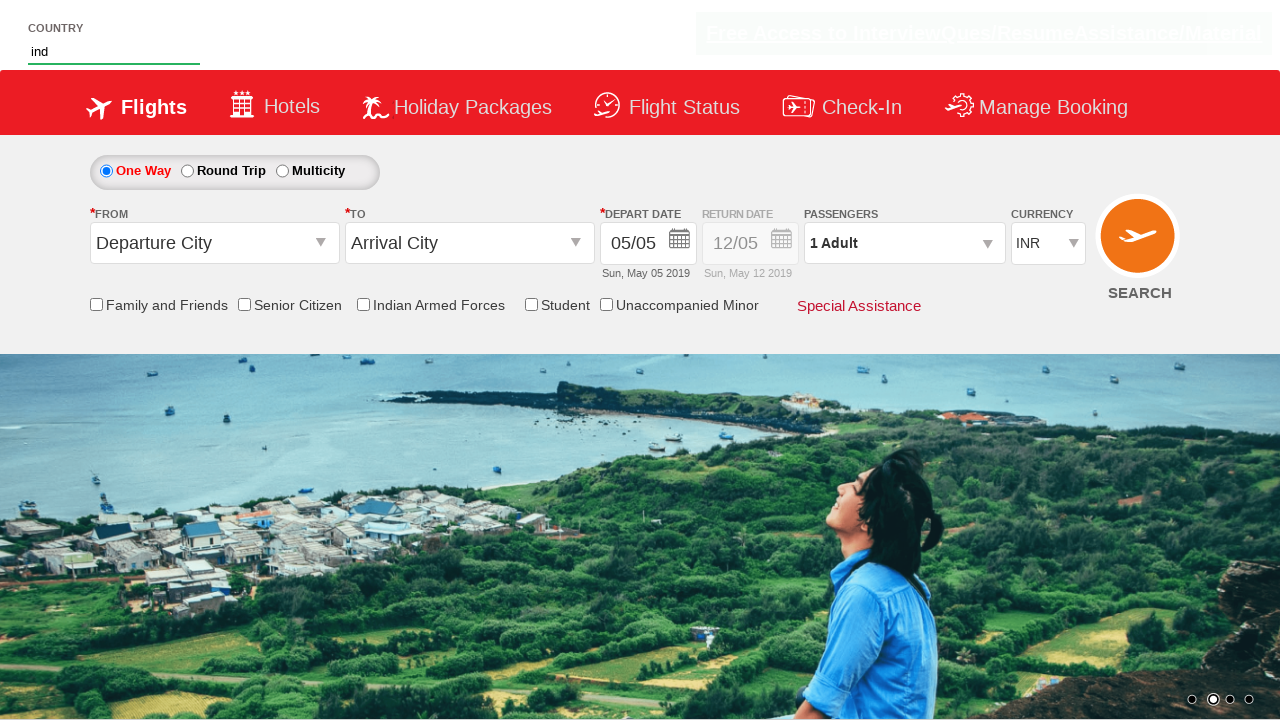

Auto-suggest dropdown suggestions appeared
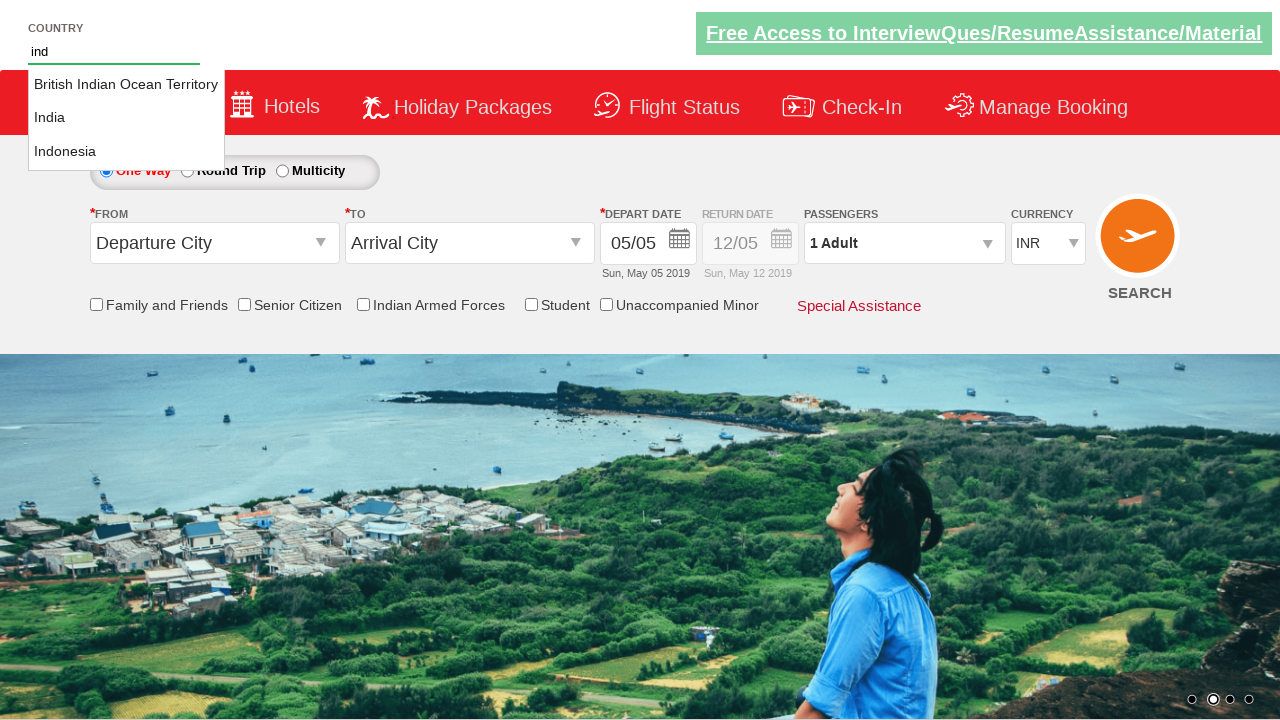

Selected 'India' from the auto-suggest dropdown at (126, 118) on li.ui-menu-item a >> nth=1
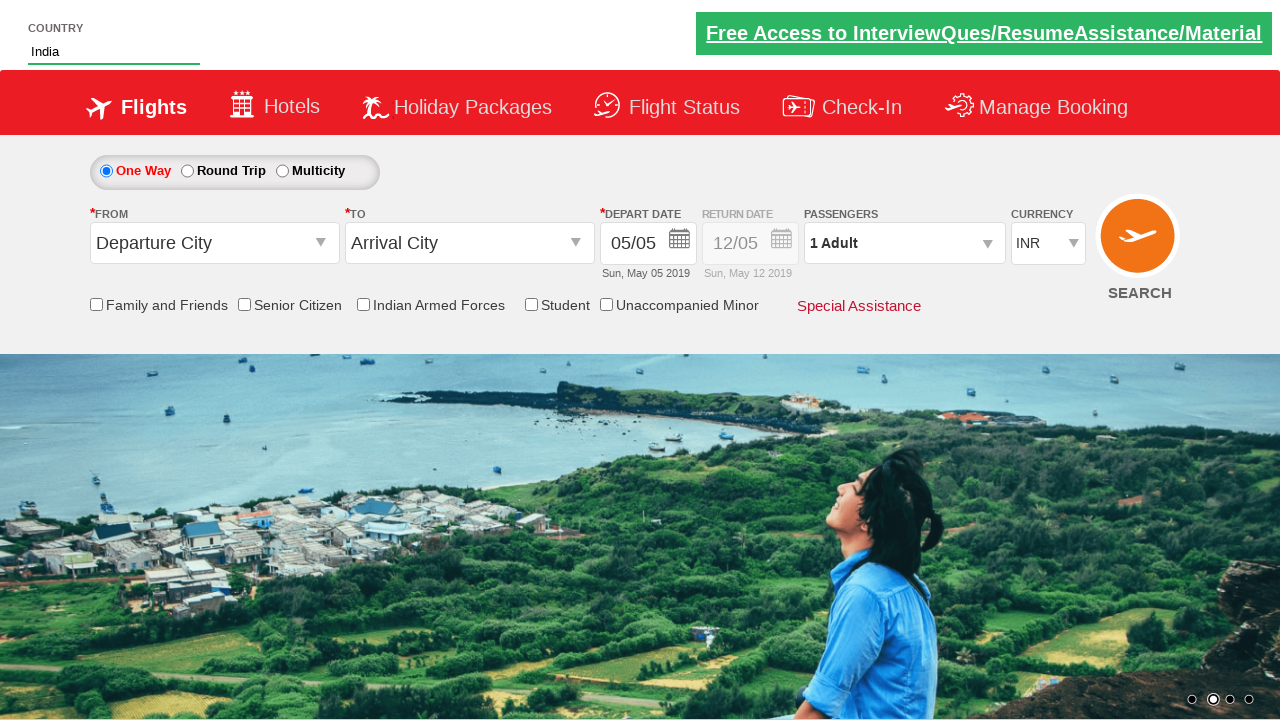

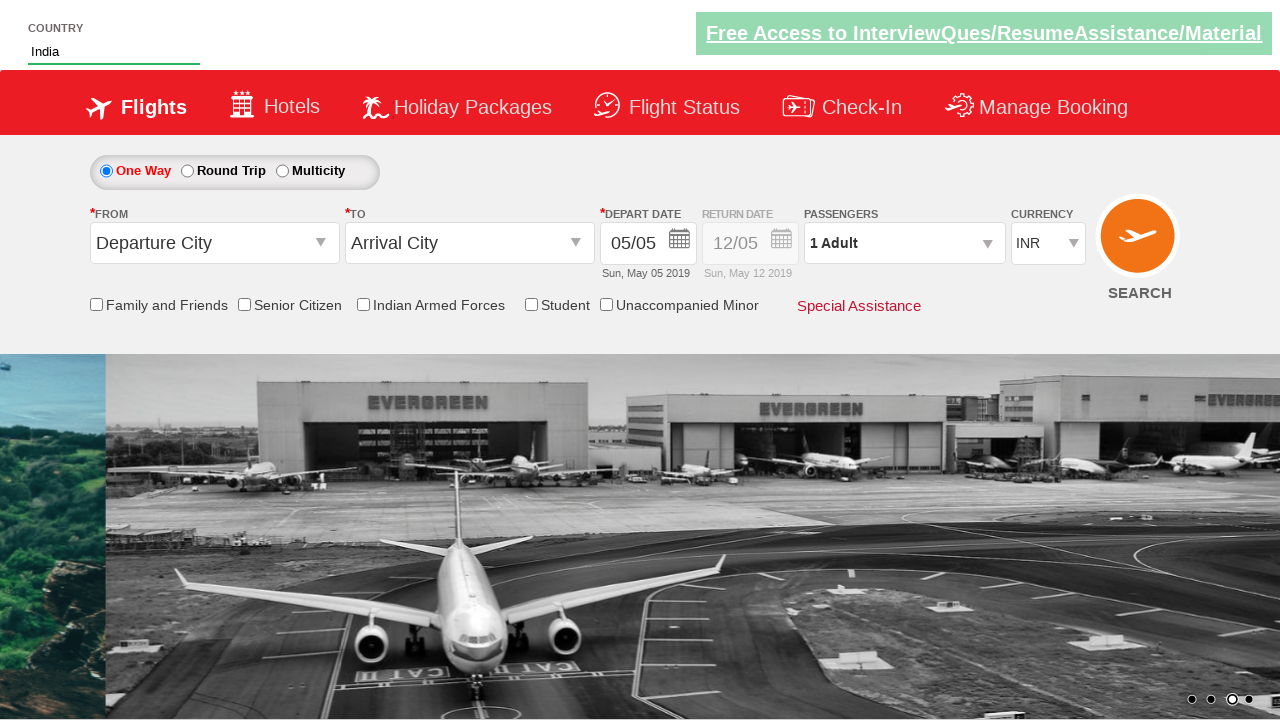